Tests JavaScript prompt alert handling by clicking a button to trigger a prompt, entering text into the prompt, accepting it, and verifying the result text is displayed on the page.

Starting URL: https://the-internet.herokuapp.com/javascript_alerts

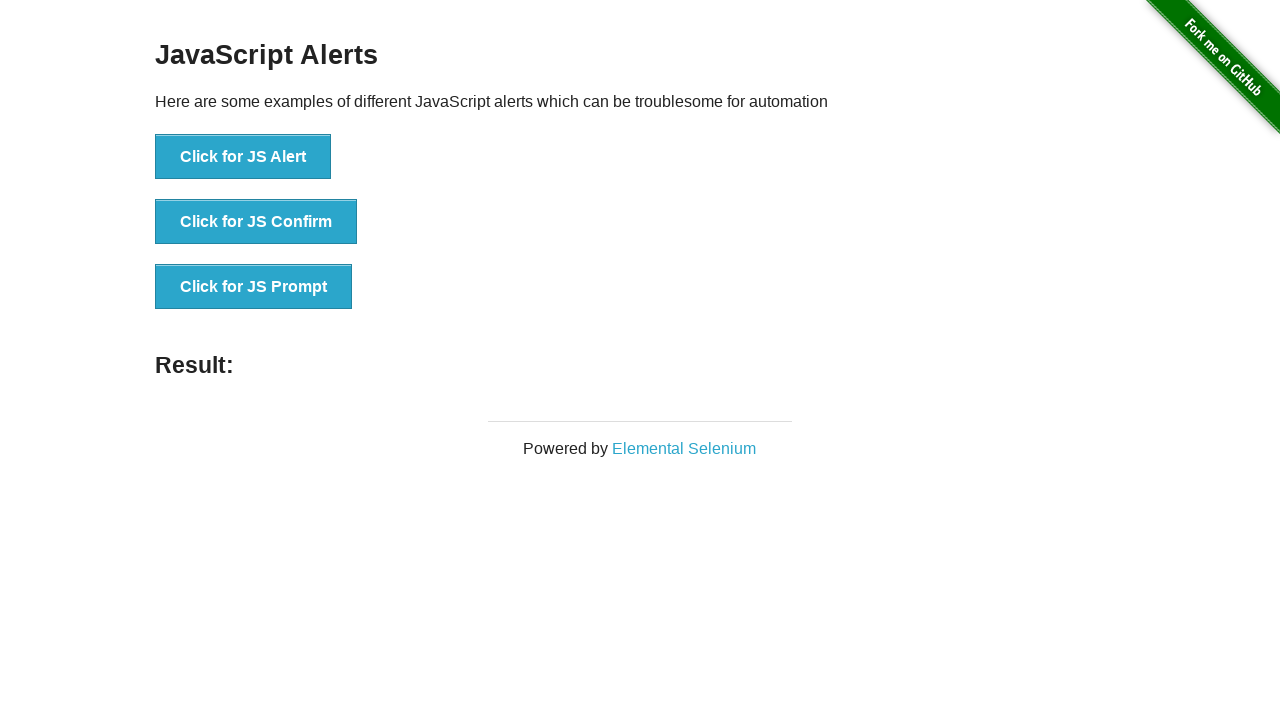

Clicked JS Prompt button to trigger prompt alert at (254, 287) on button[onclick='jsPrompt()']
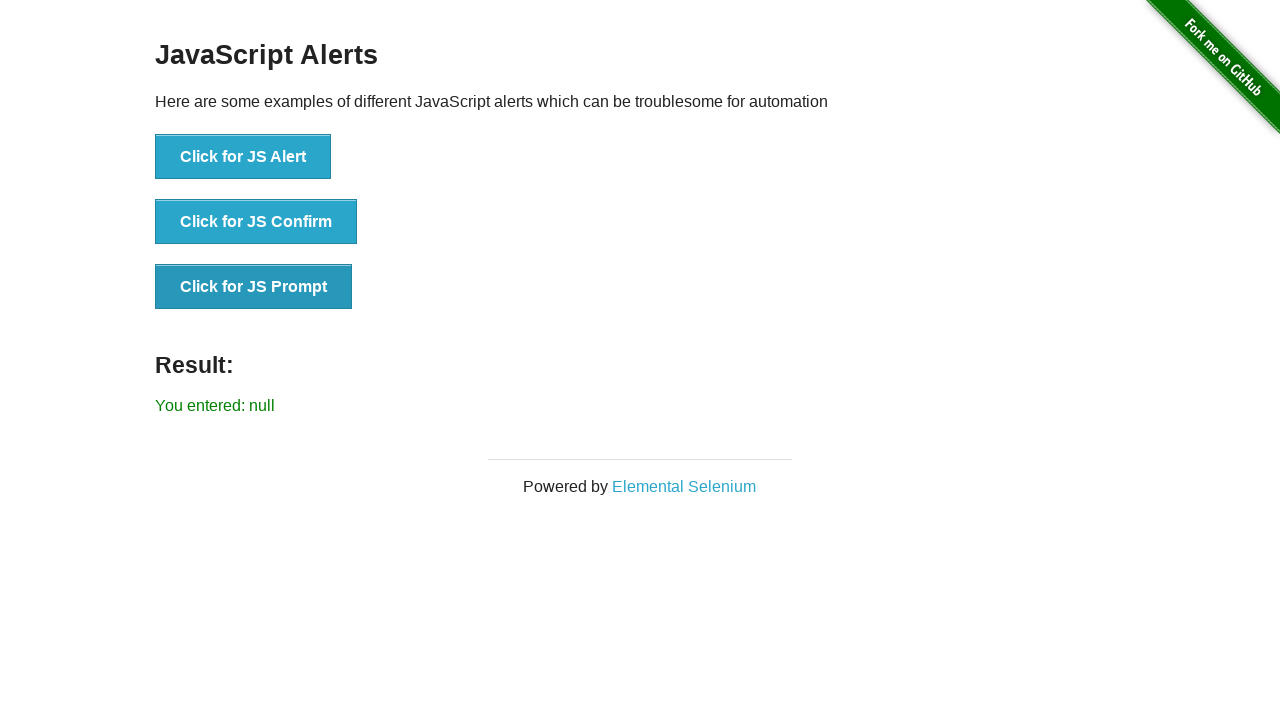

Set up dialog handler to accept prompt with text 'Hi Vikum'
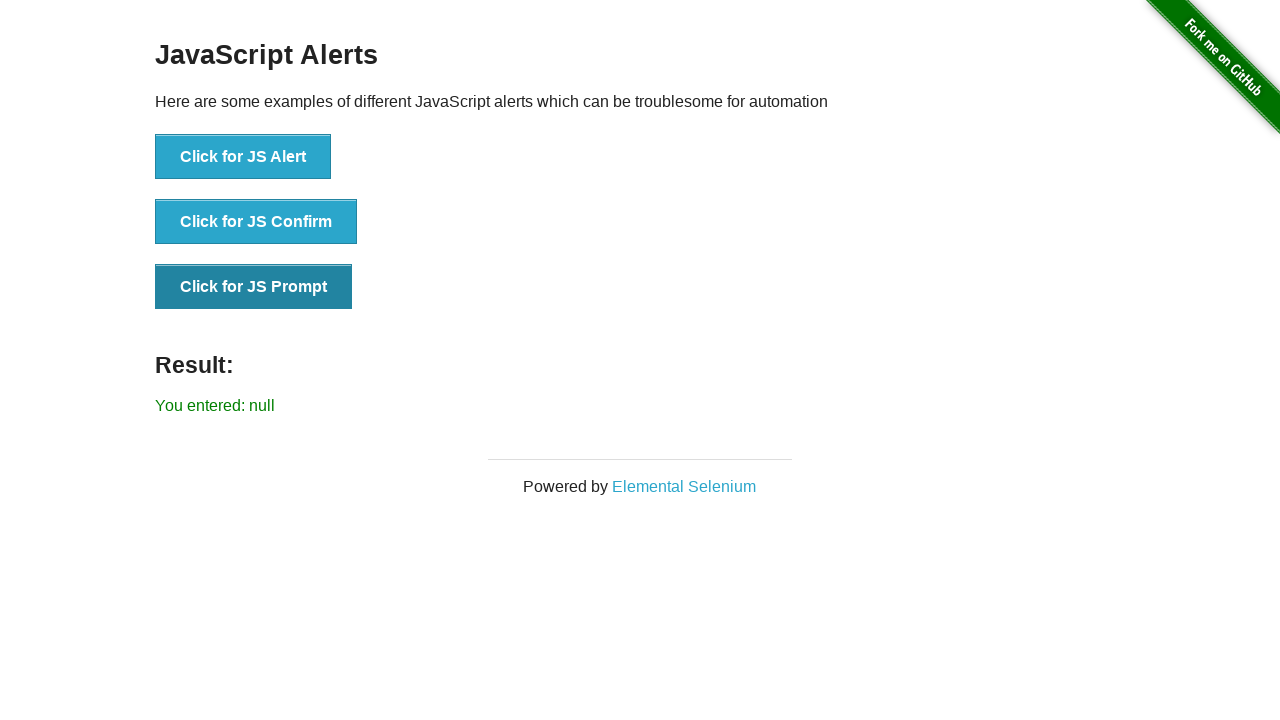

Re-clicked JS Prompt button with dialog handler ready at (254, 287) on button[onclick='jsPrompt()']
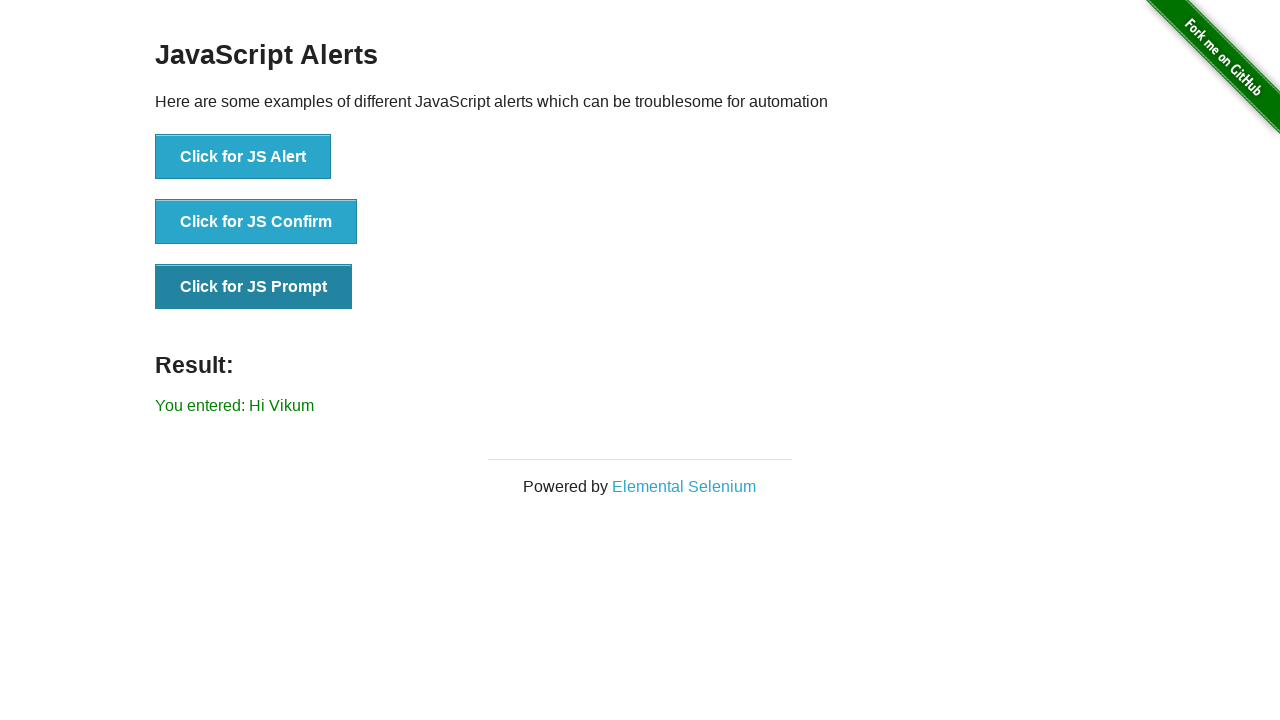

Waited for result element to appear
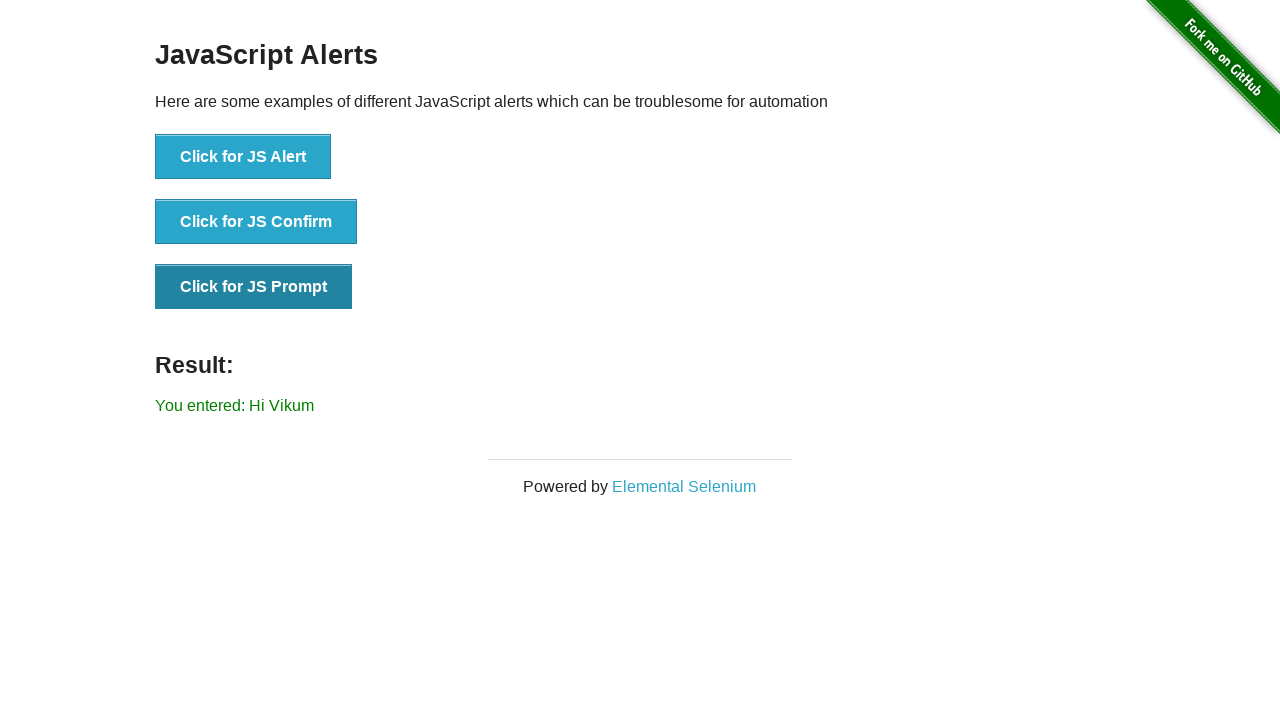

Retrieved result text content from page
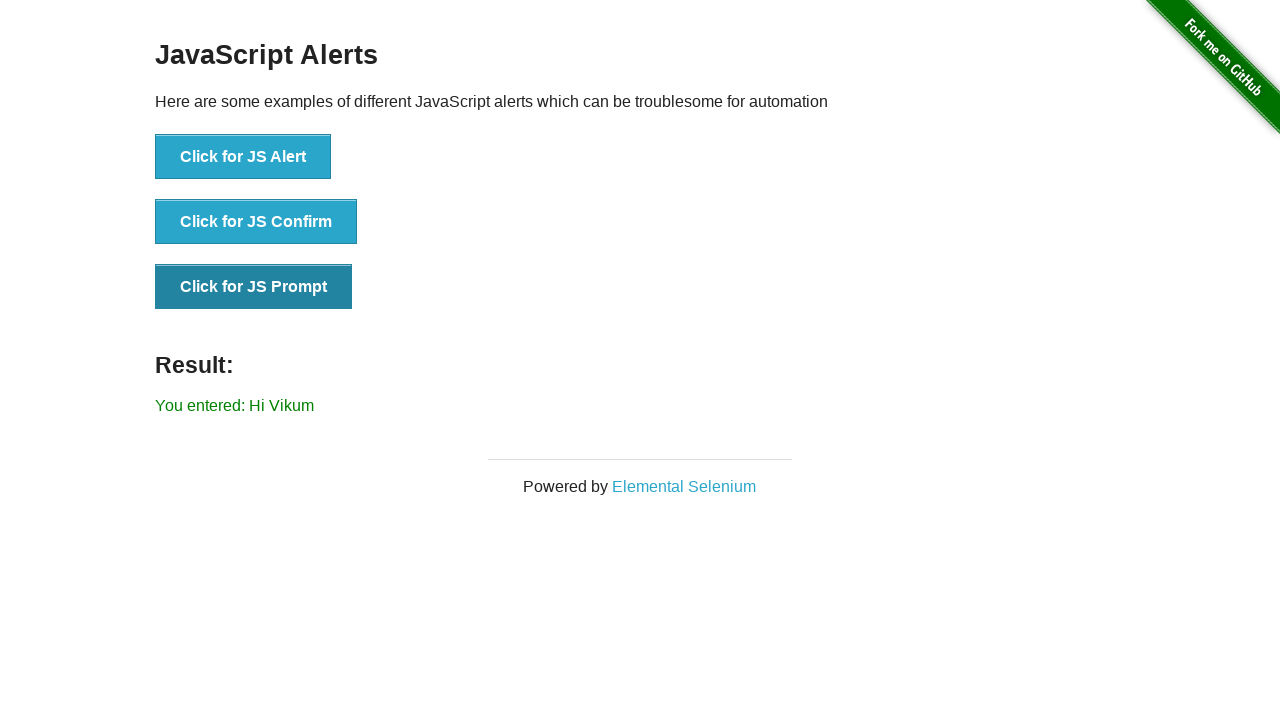

Verified that result text contains 'Hi Vikum'
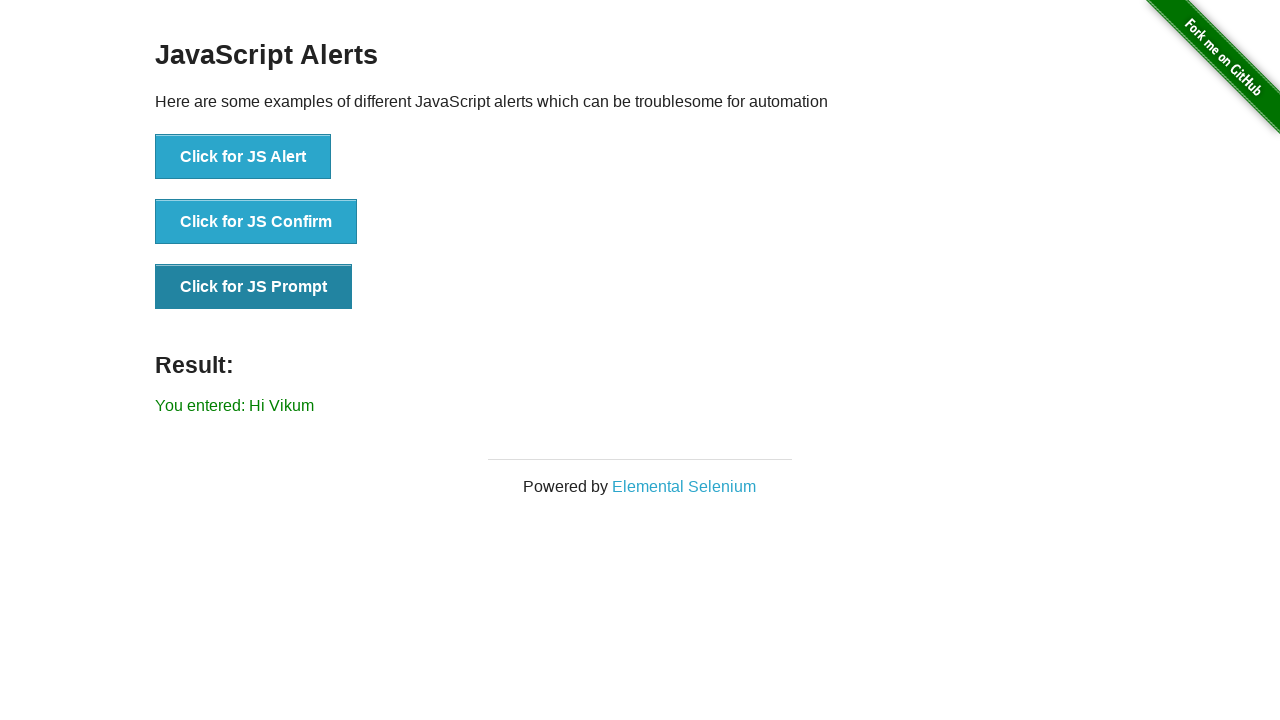

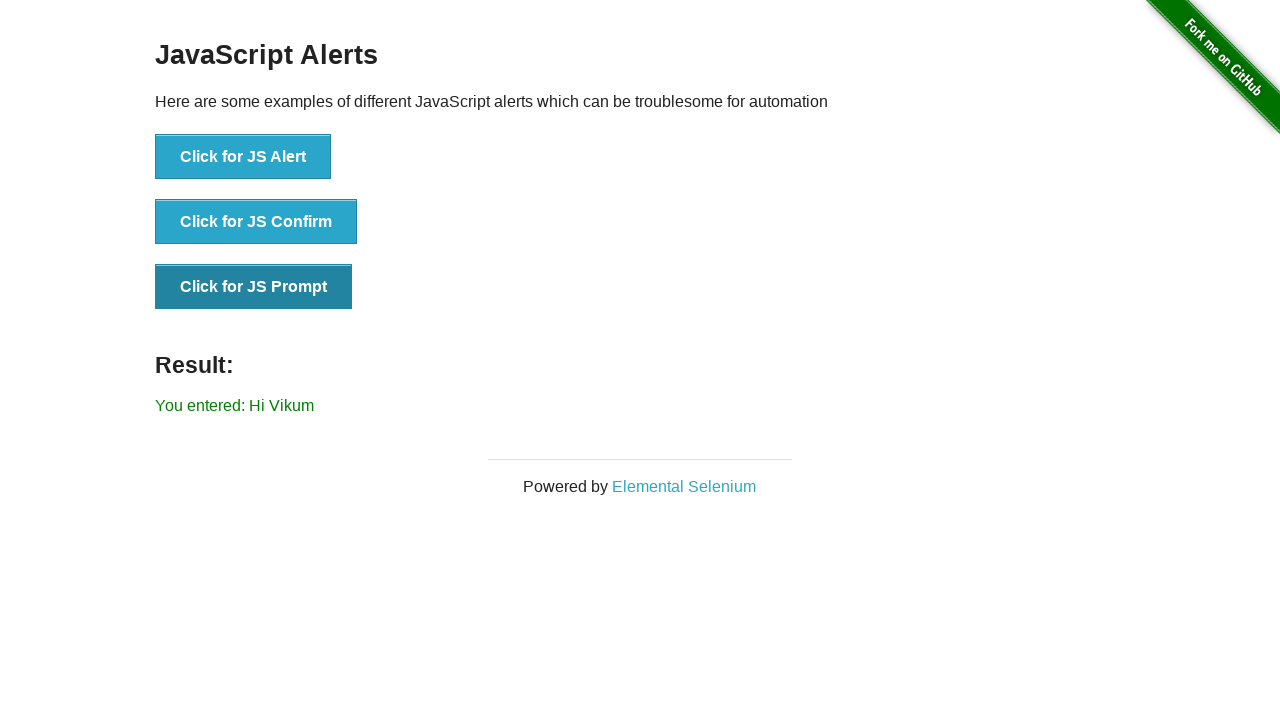